Tests category navigation on an e-commerce site by clicking through Women's and Men's category links and verifying the category pages are displayed correctly

Starting URL: http://automationexercise.com

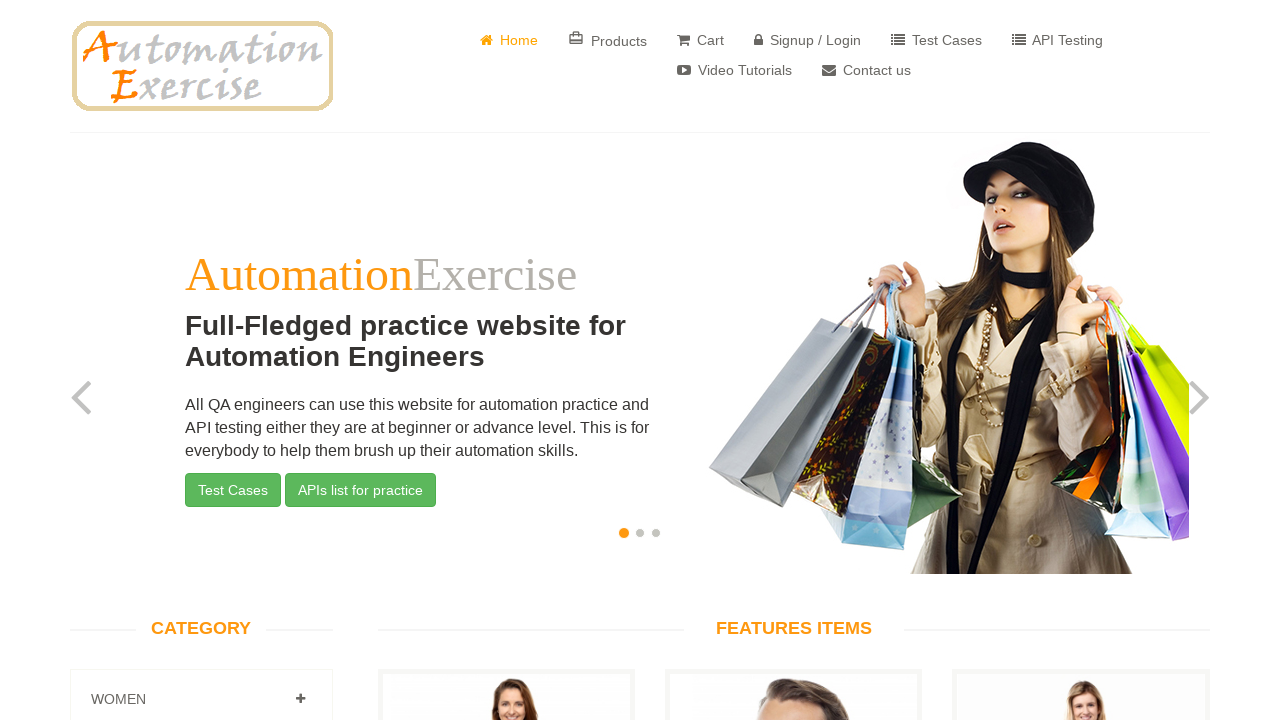

Left sidebar with categories is visible
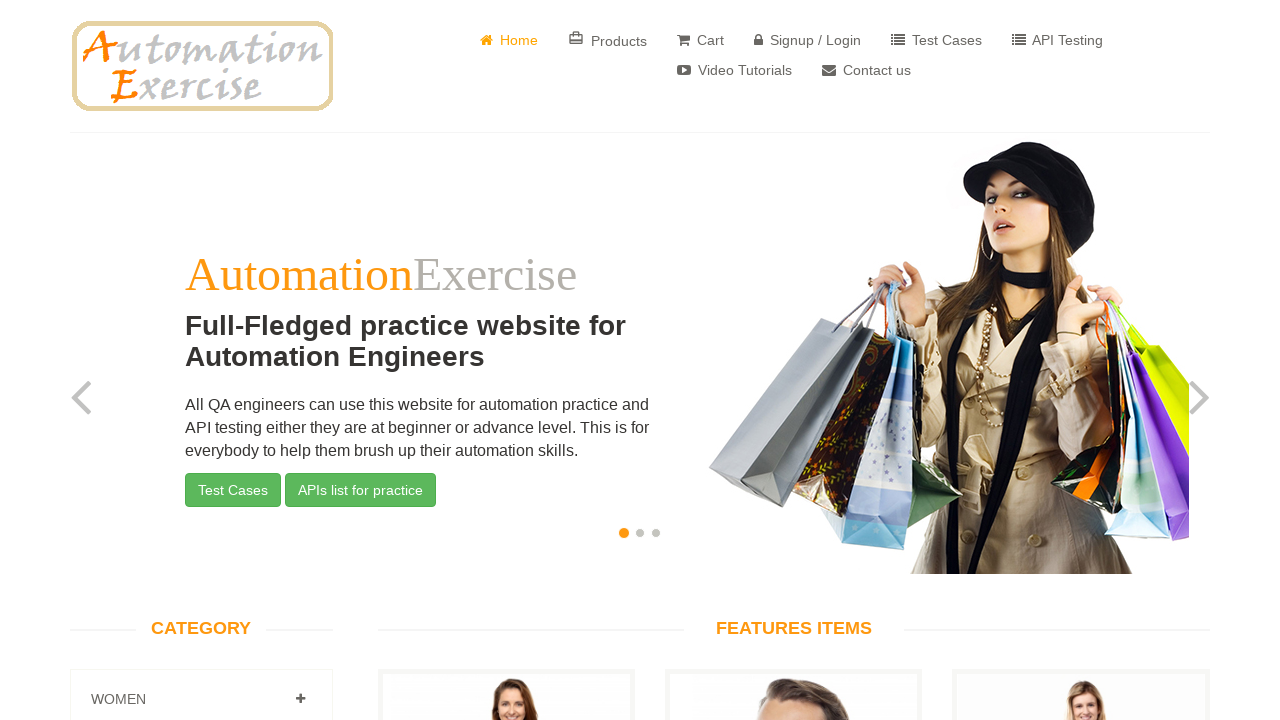

Scrolled down to categories section
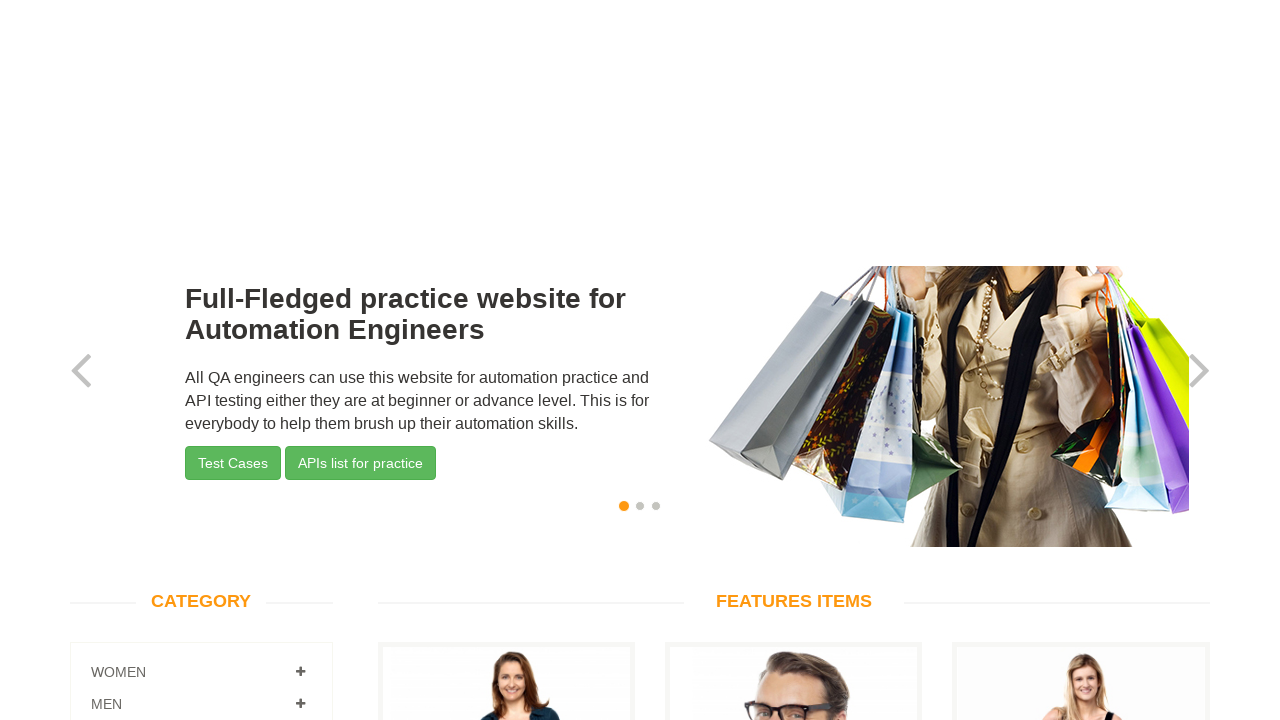

Clicked on Women category at (300, 69) on (//a[@data-parent='#accordian'])[1]
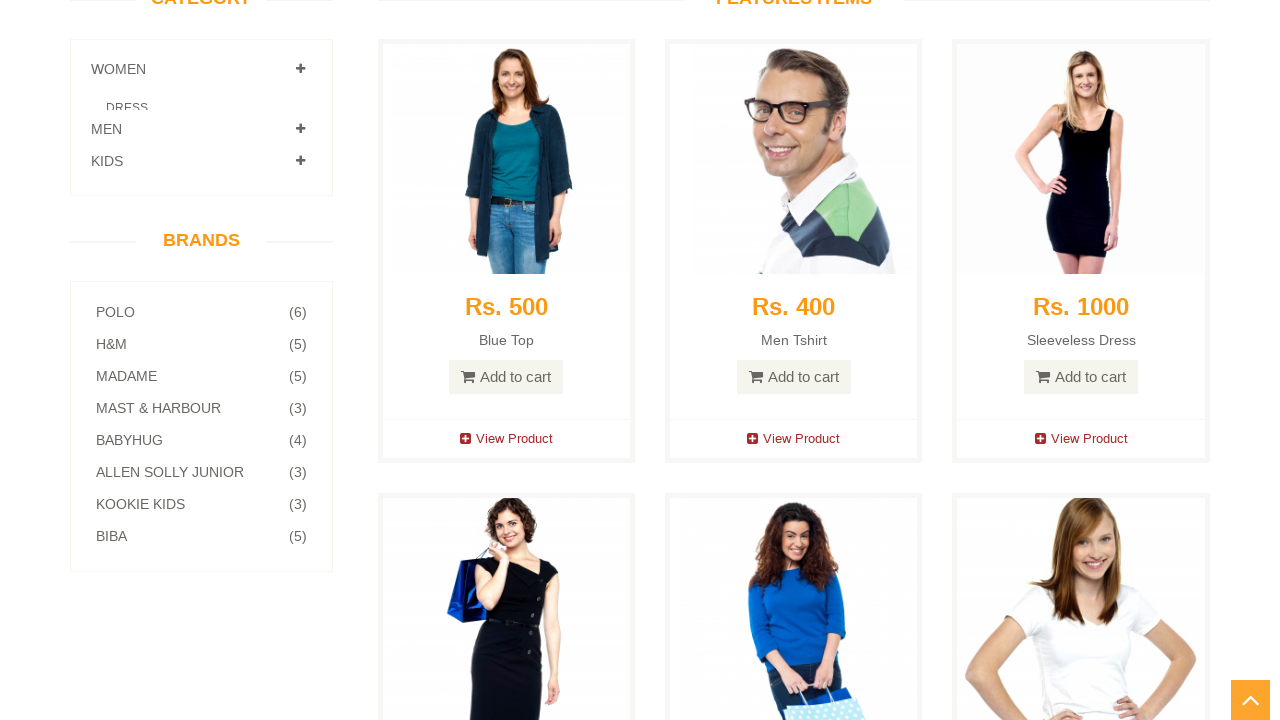

Clicked on Dress subcategory under Women at (127, 108) on a[href='/category_products/1']
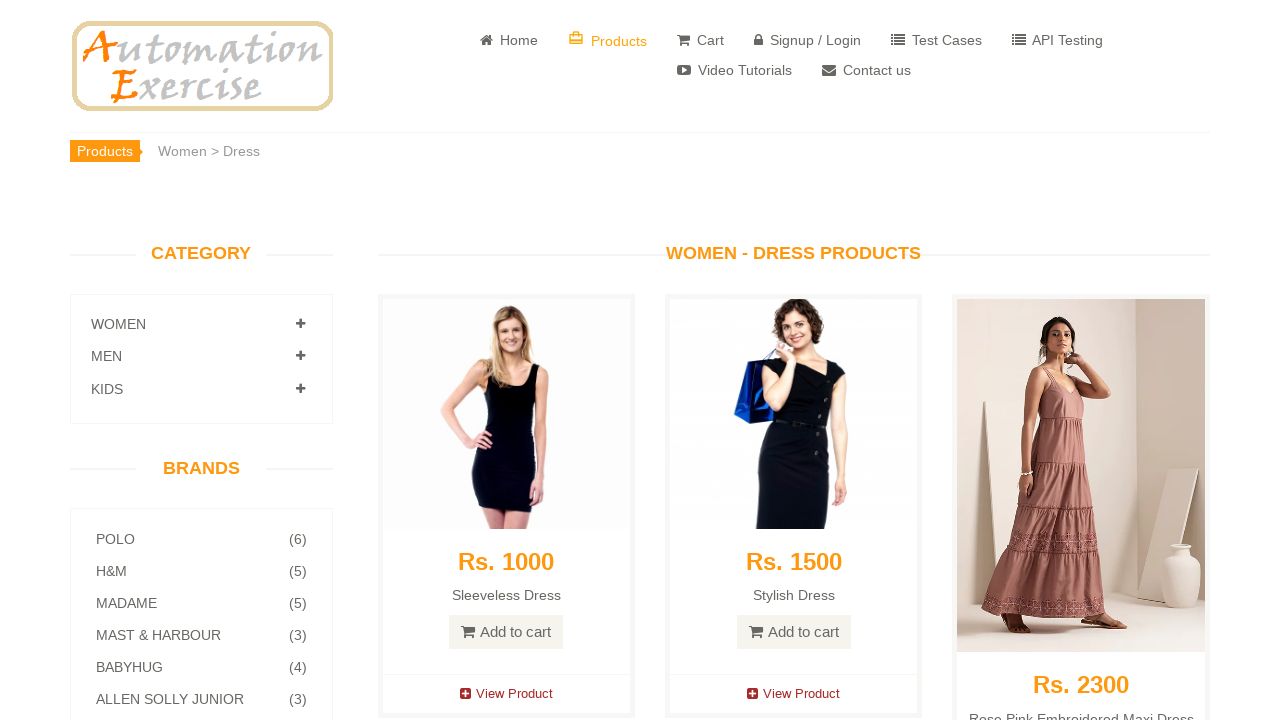

Waited for Women - Dress category page to load
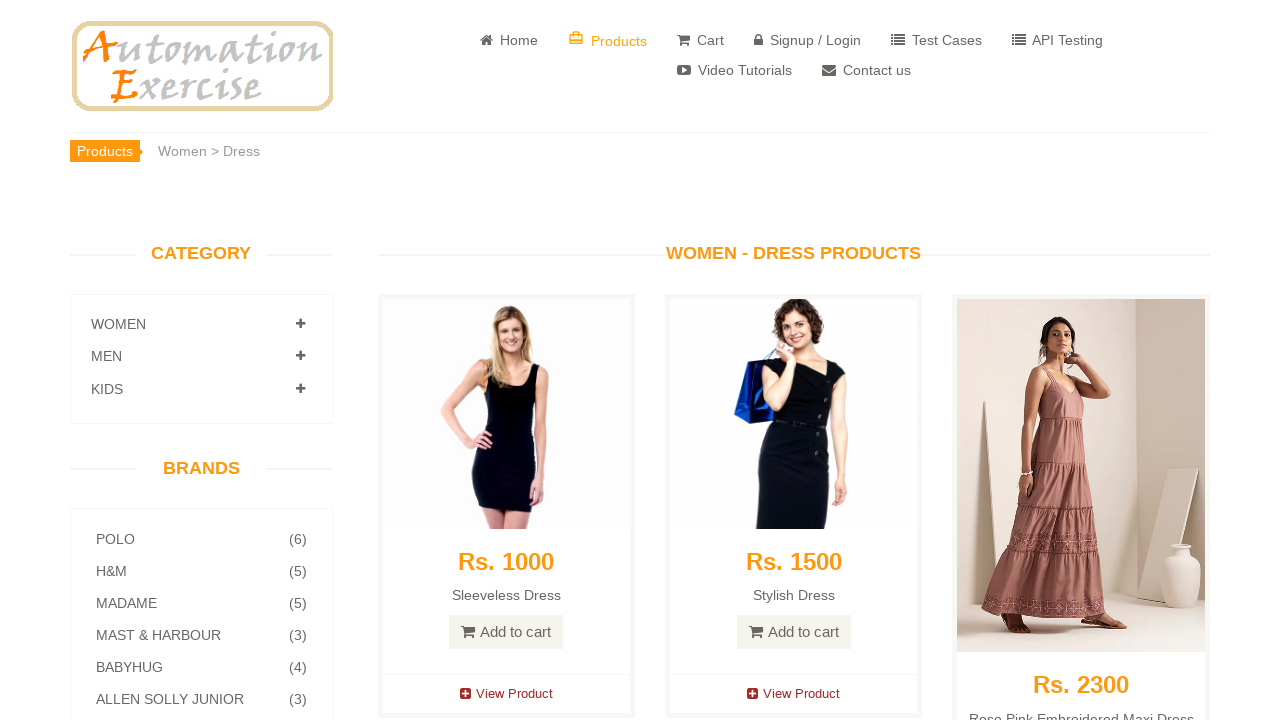

Clicked to dismiss any overlays at (0, 0)
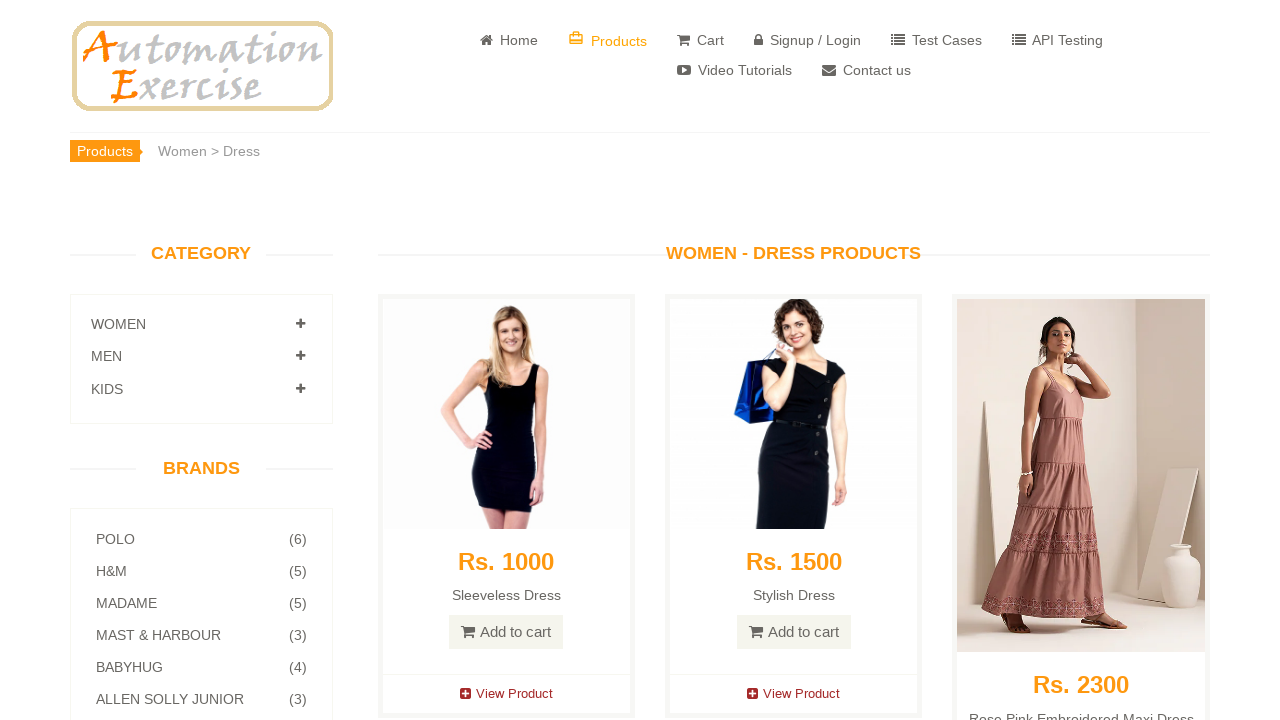

Features items container loaded on Women - Dress page
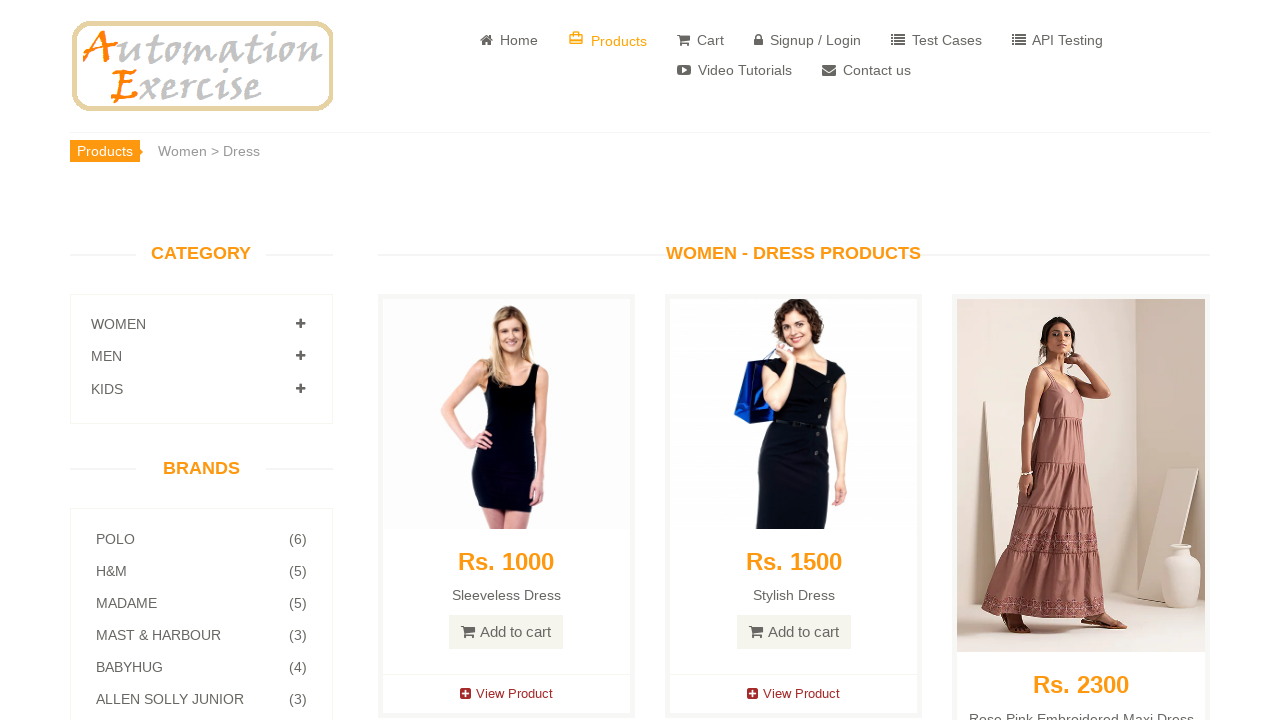

Verified Women - Dress Products page header is displayed
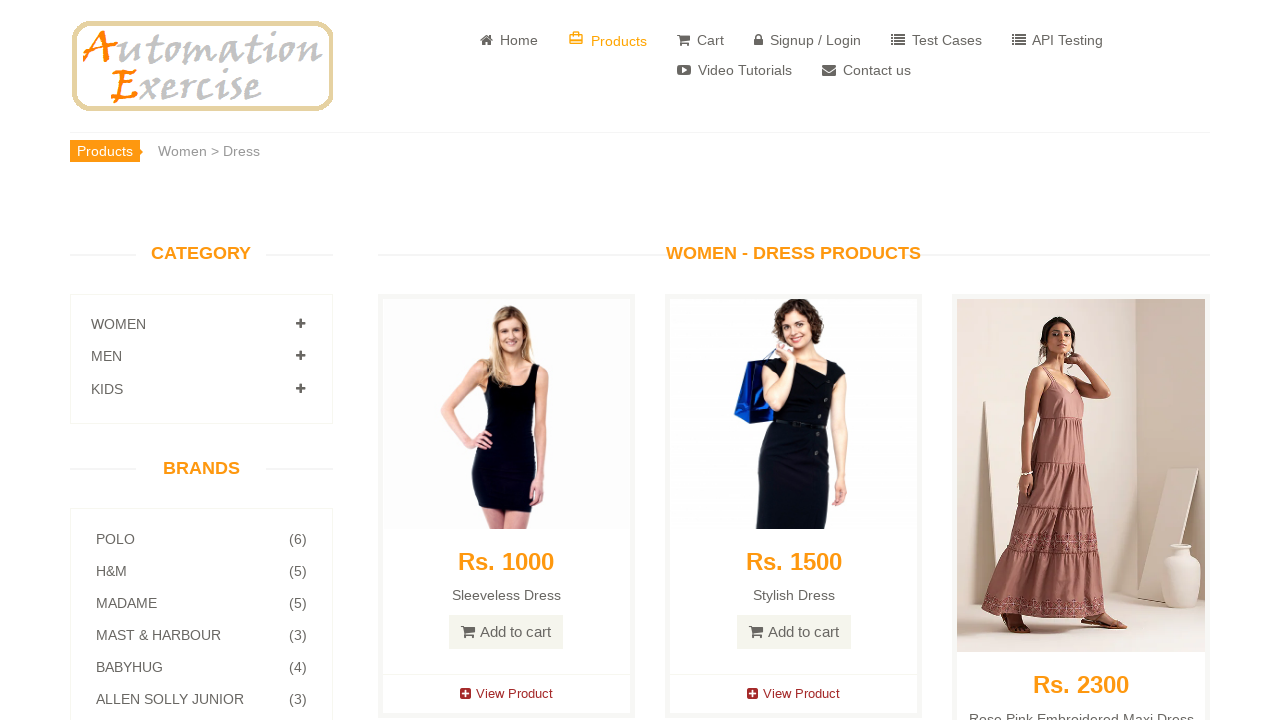

Clicked on Men category at (300, 356) on a[href='#Men']
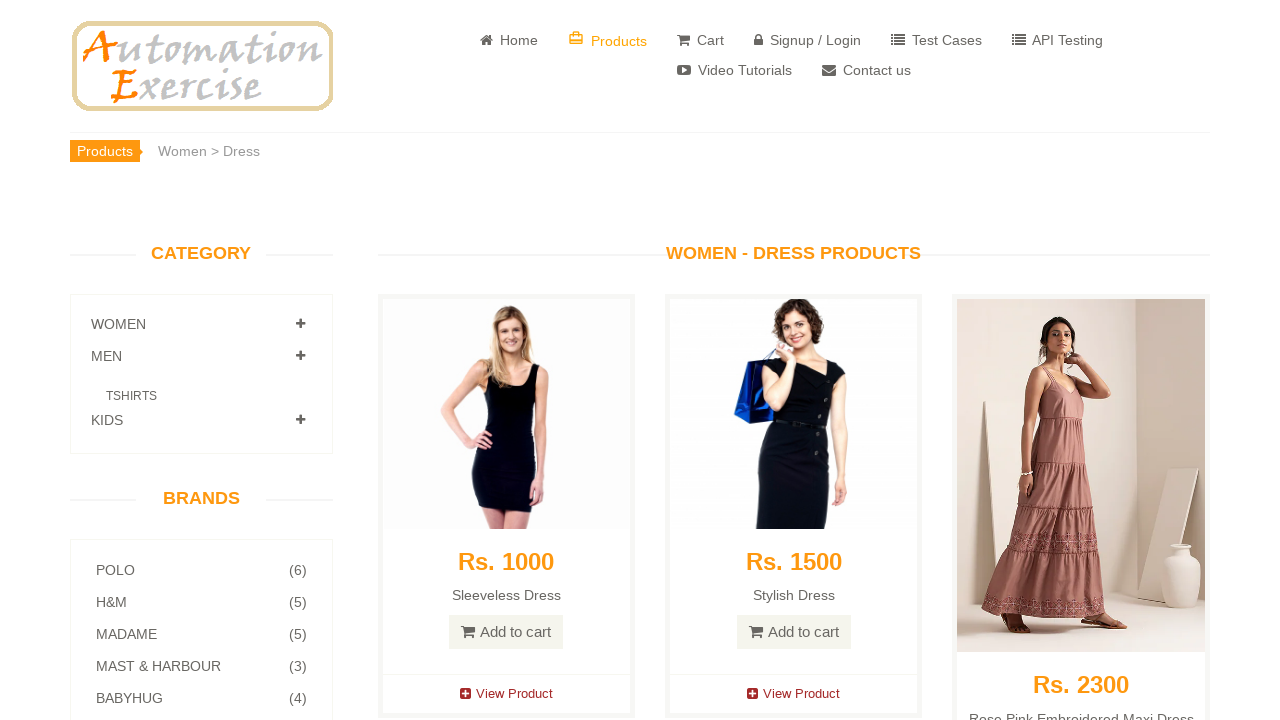

Clicked on Tshirts subcategory under Men at (132, 396) on a[href='/category_products/3']
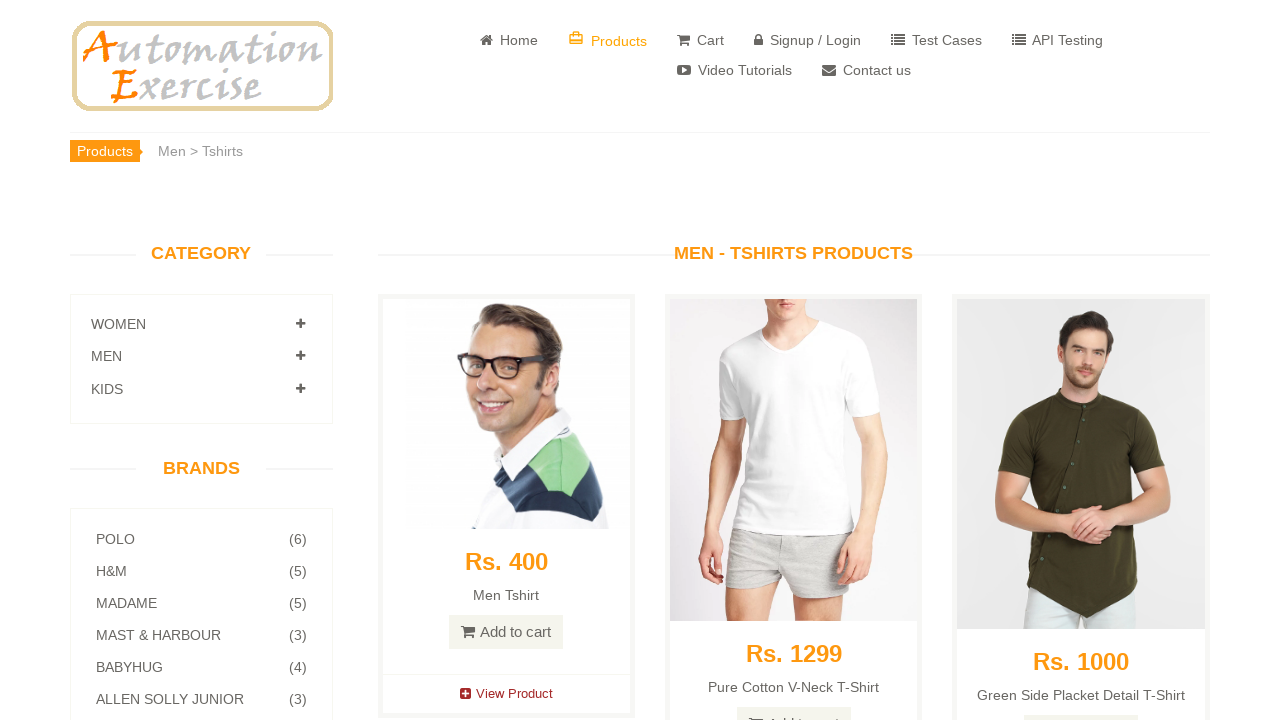

Verified Men - Tshirts Products page header is displayed
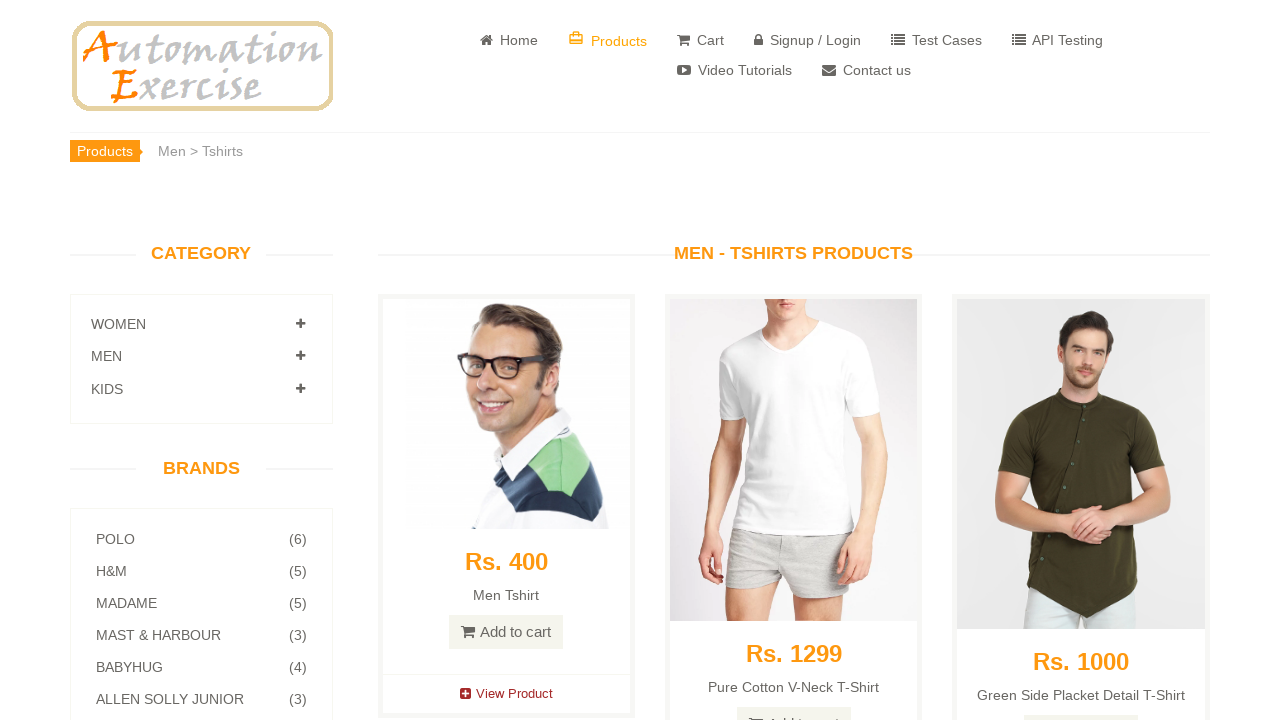

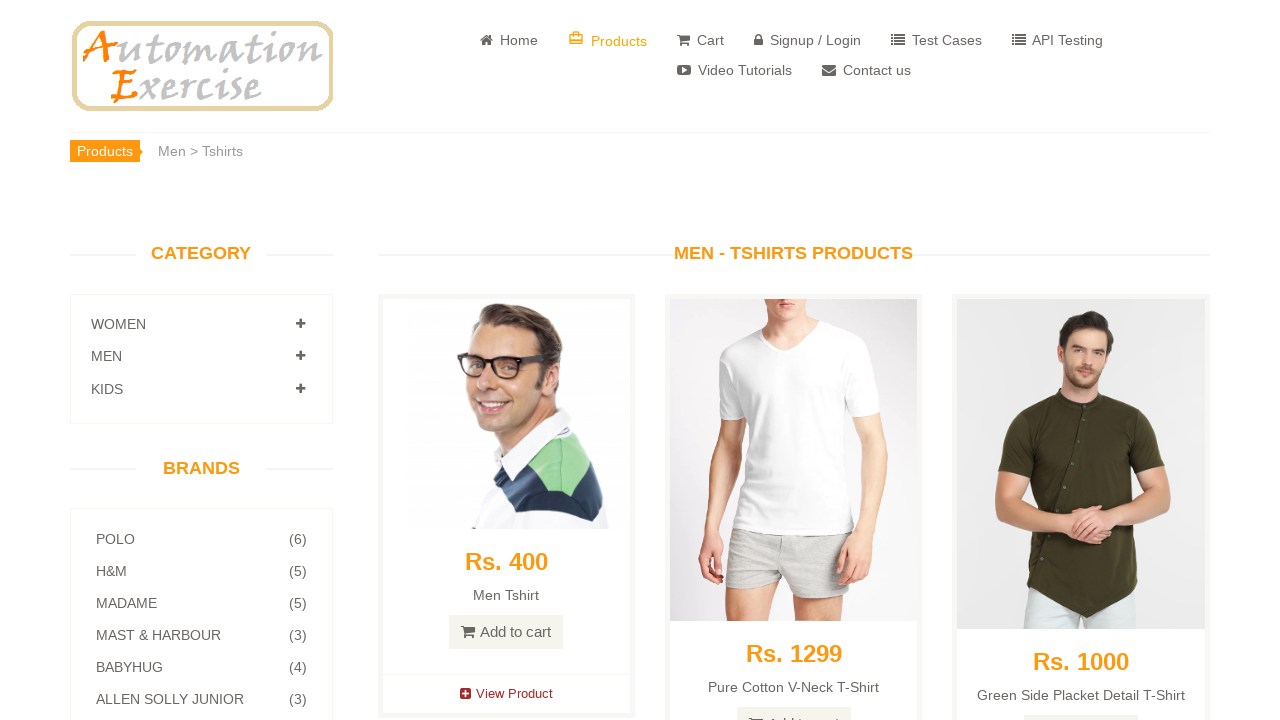